Tests the Courses section by clicking on the Courses element and verifying that a login button is displayed on the page.

Starting URL: https://jovial-buttercream-da99f3.netlify.app/

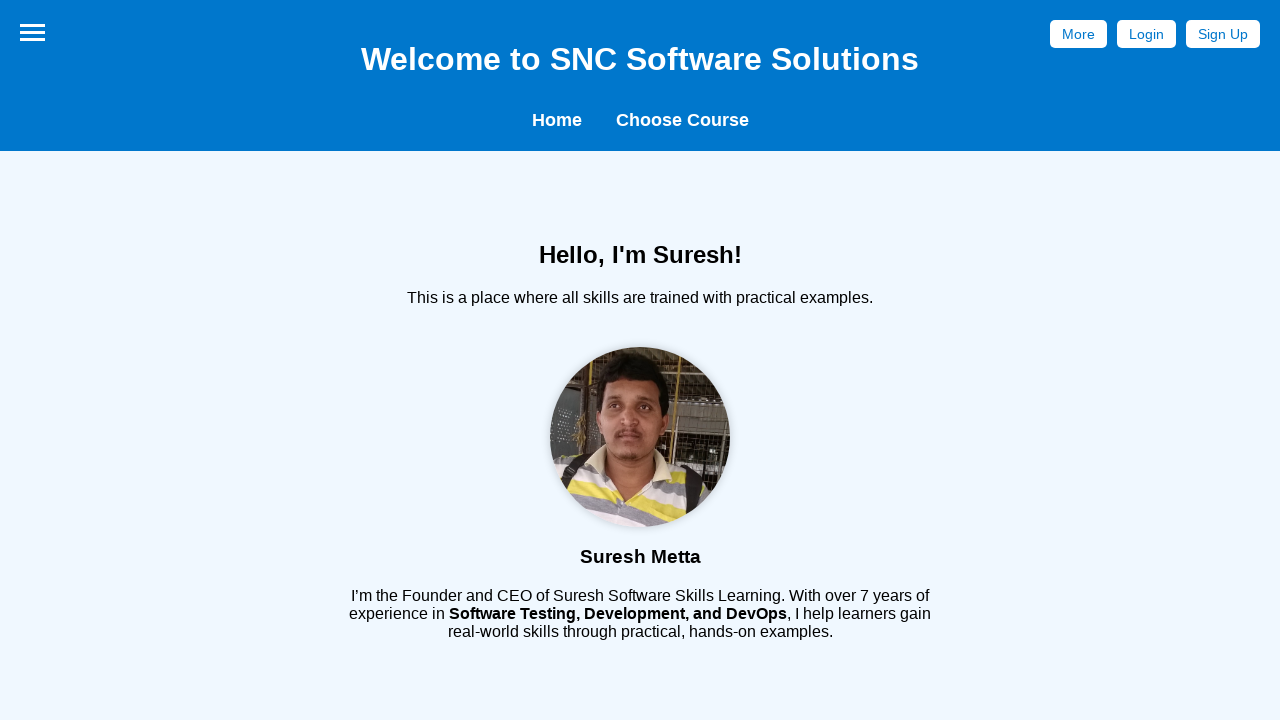

Waited for Courses element to load
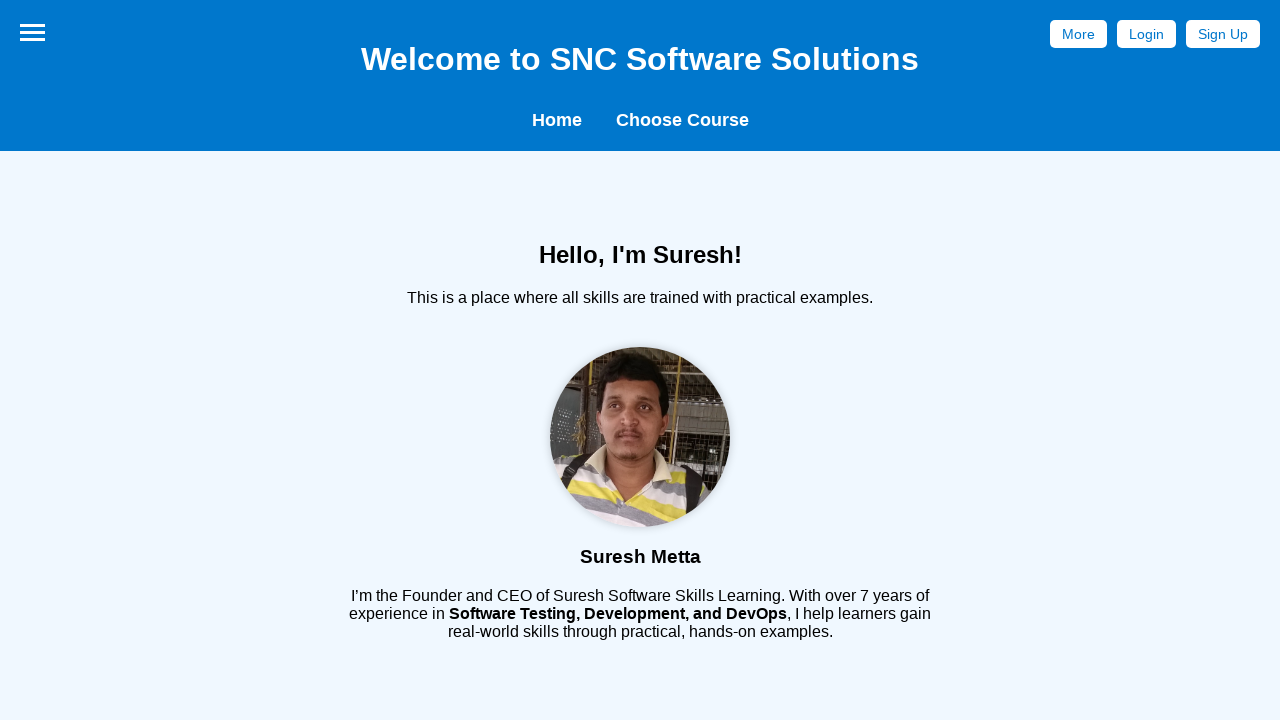

Clicked on Courses element at (682, 120) on #Courses
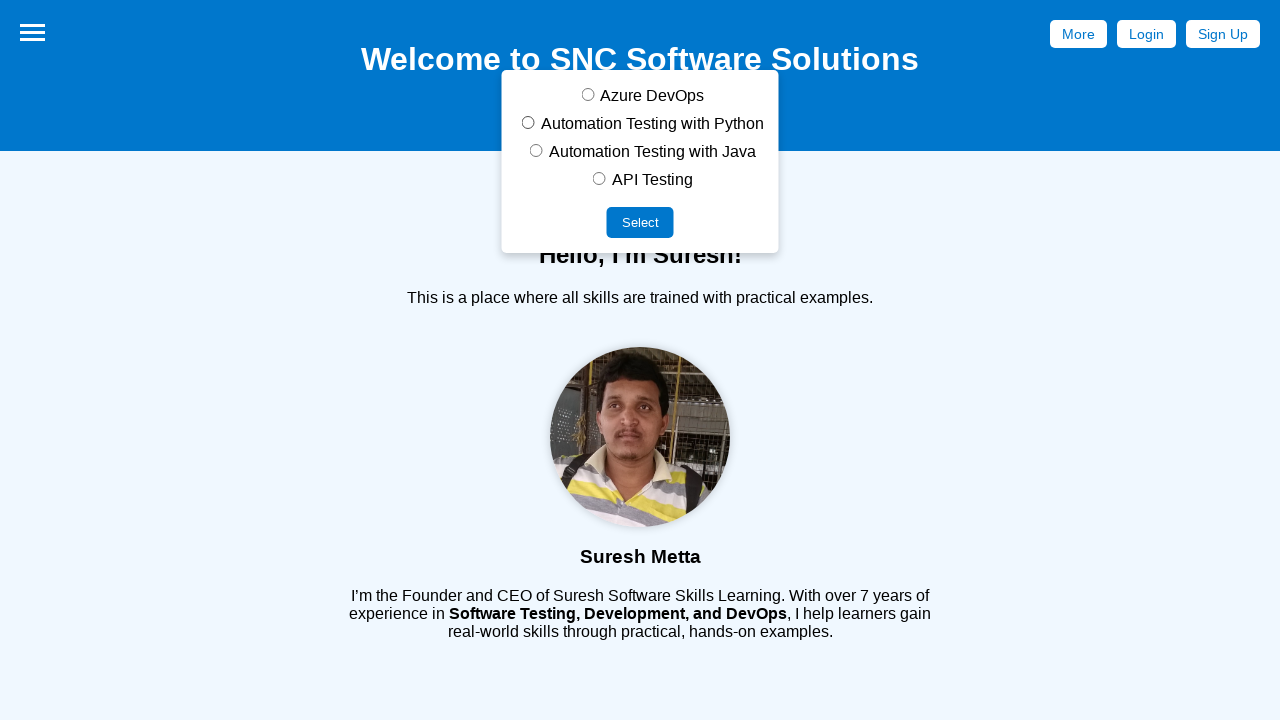

Verified login button is displayed
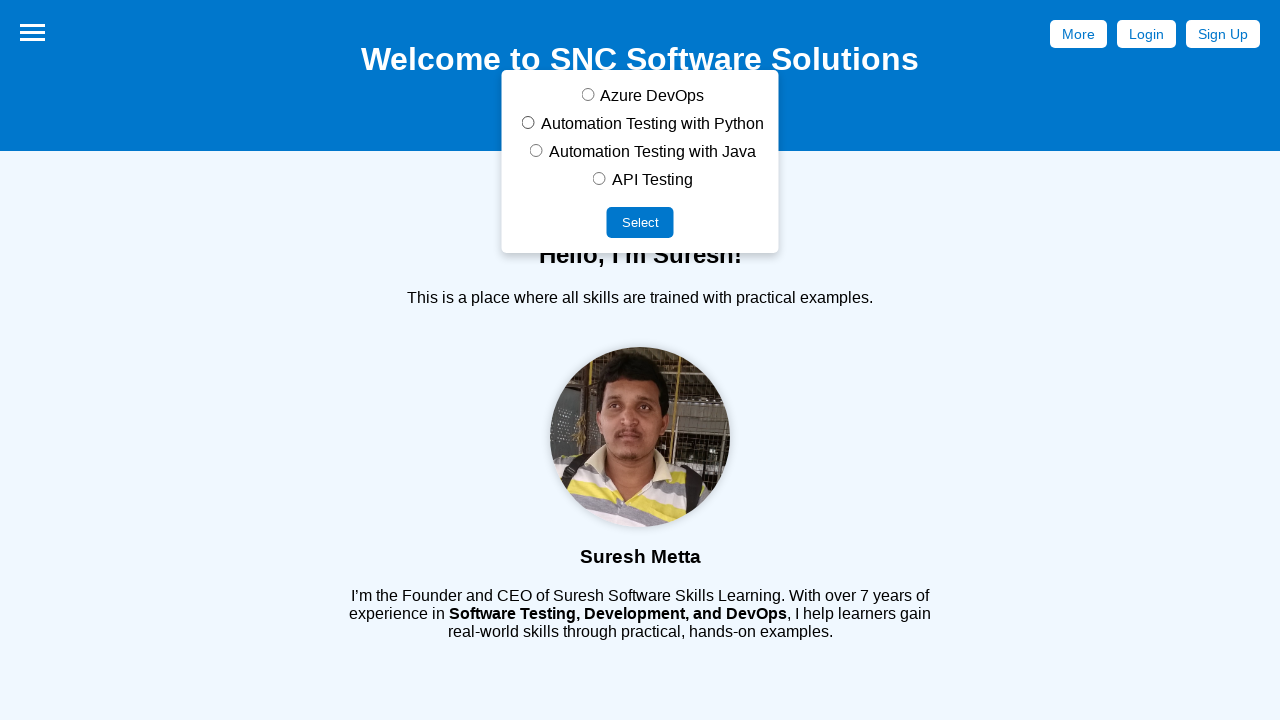

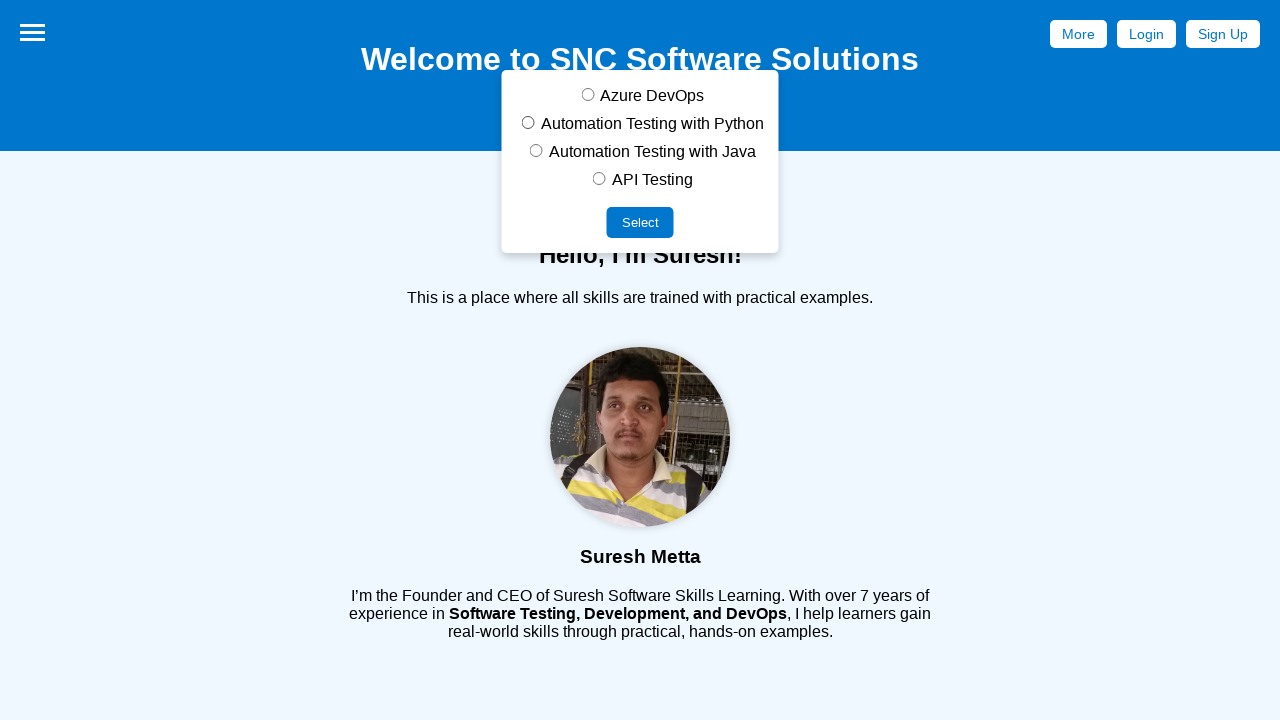